Tests scrolling functionality on a page and within a table component, then verifies that the sum of values in a table column matches the displayed total

Starting URL: https://rahulshettyacademy.com/AutomationPractice/

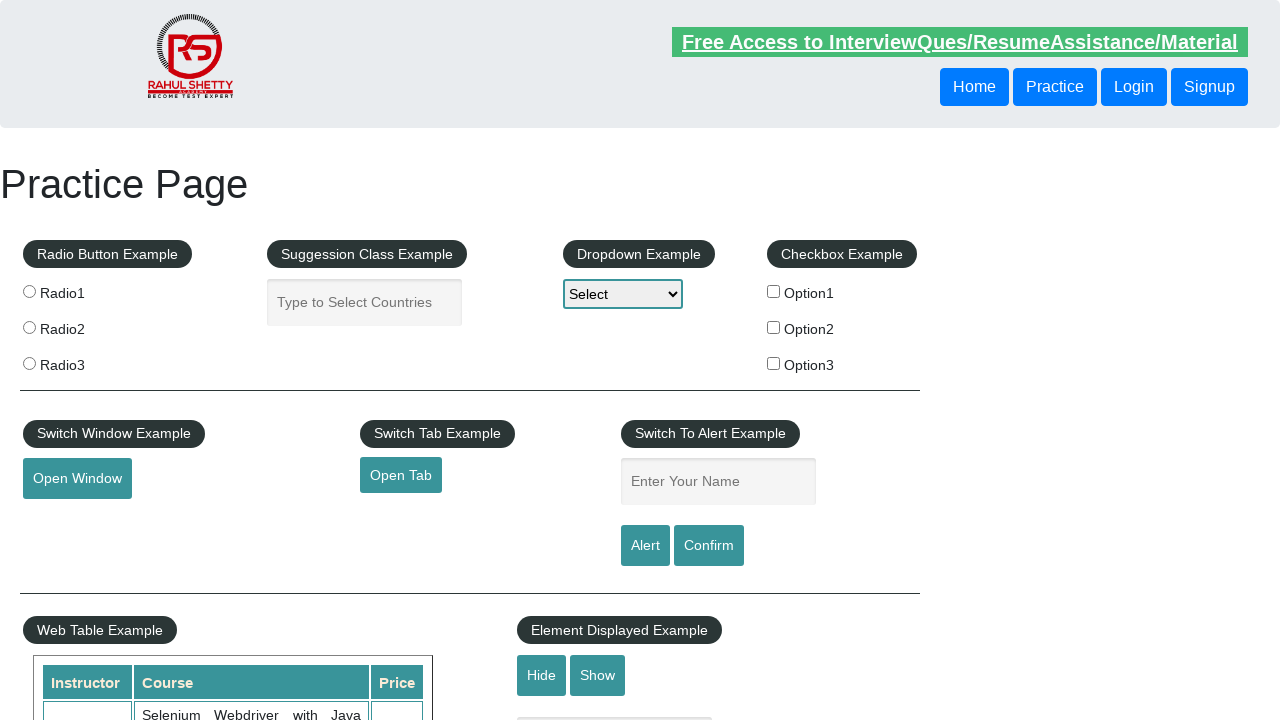

Scrolled down on the main page by 500 pixels
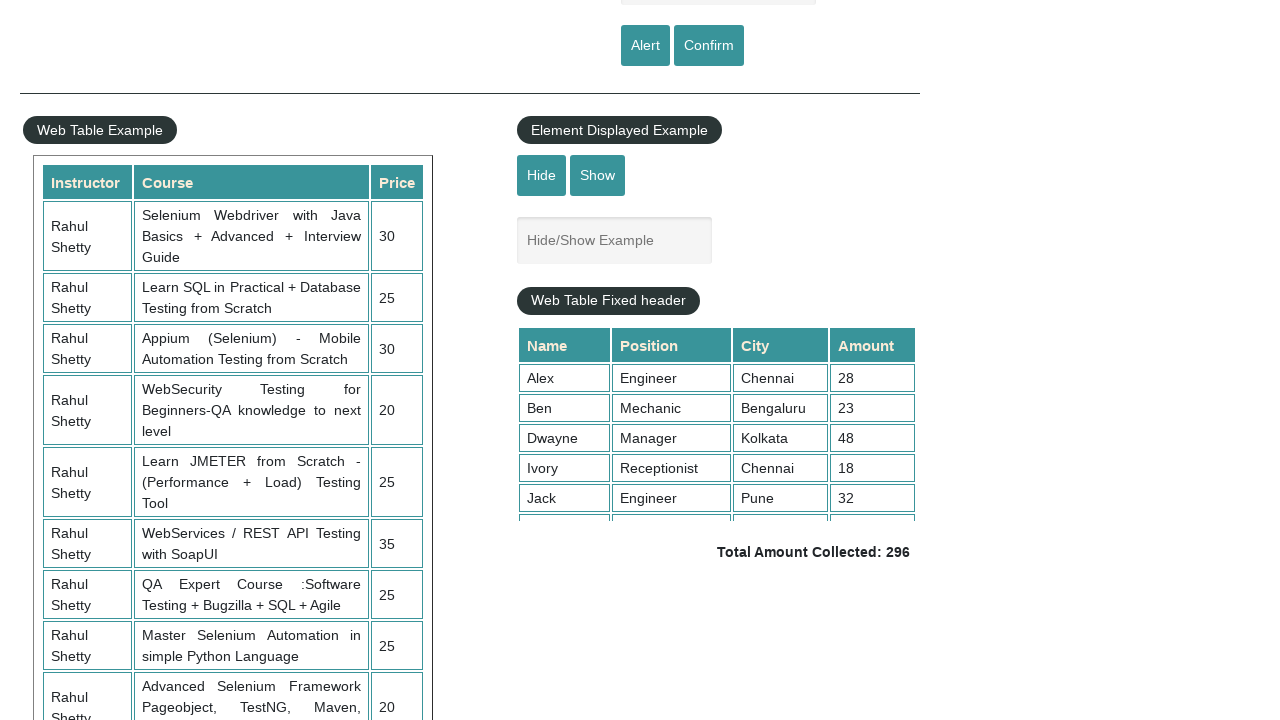

Scrolled within the table component to position 5000
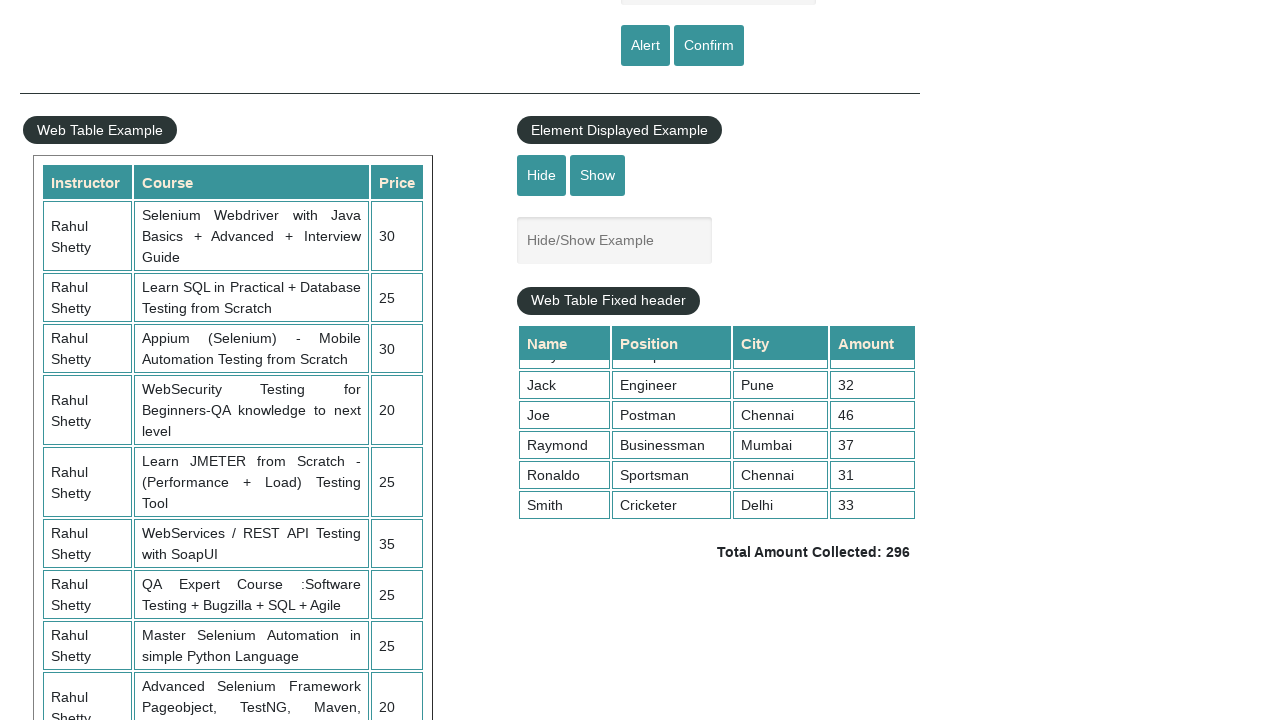

Retrieved all values from the 4th column in the table
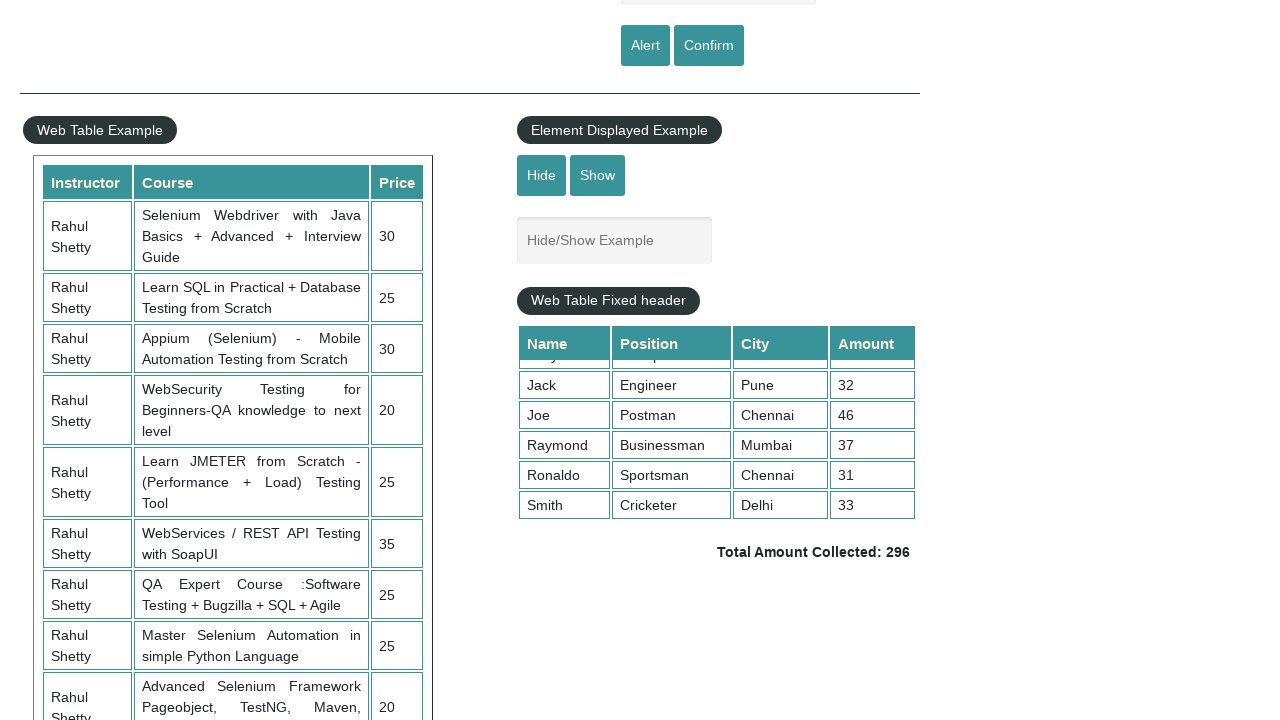

Calculated sum of all column values: 296
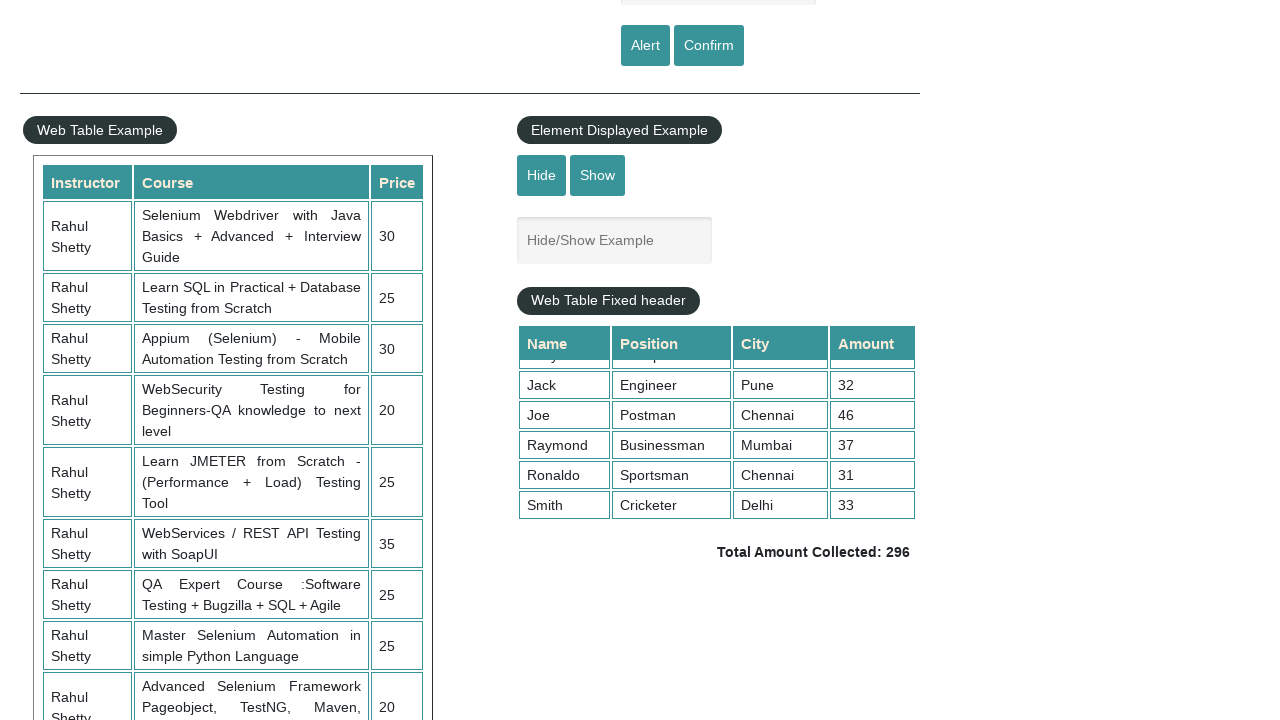

Retrieved the displayed total amount text
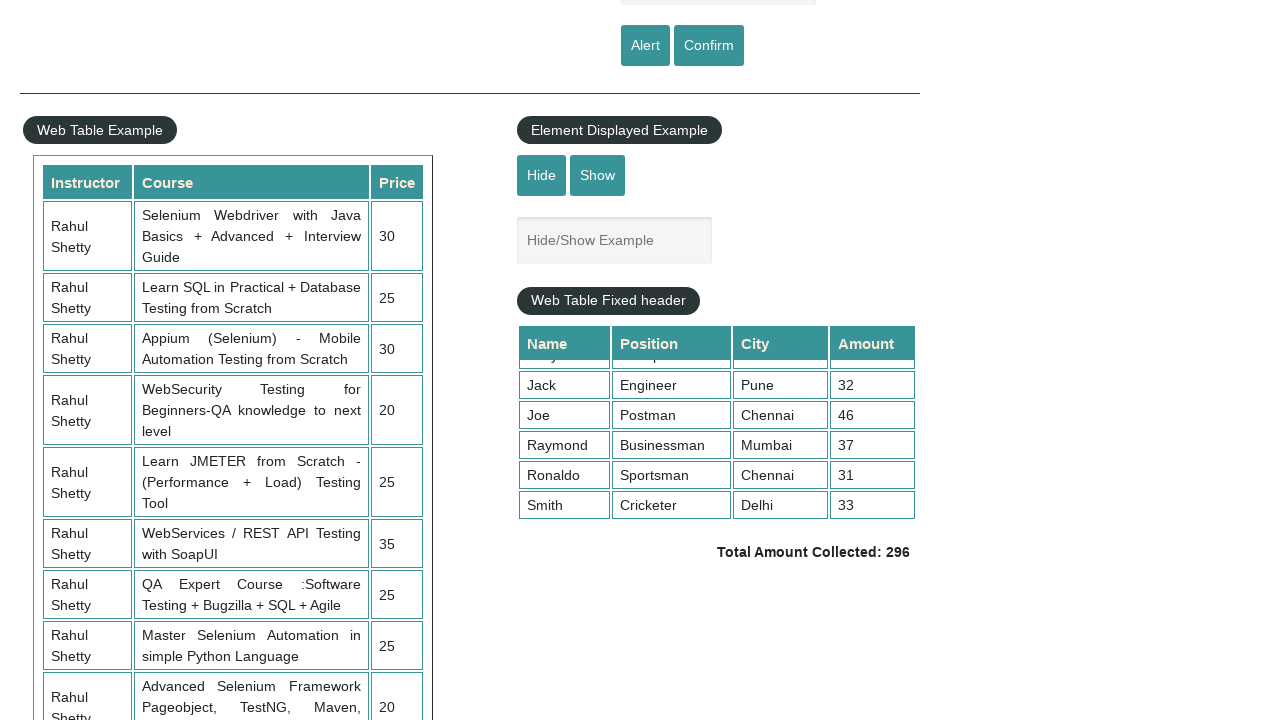

Parsed displayed total: 296
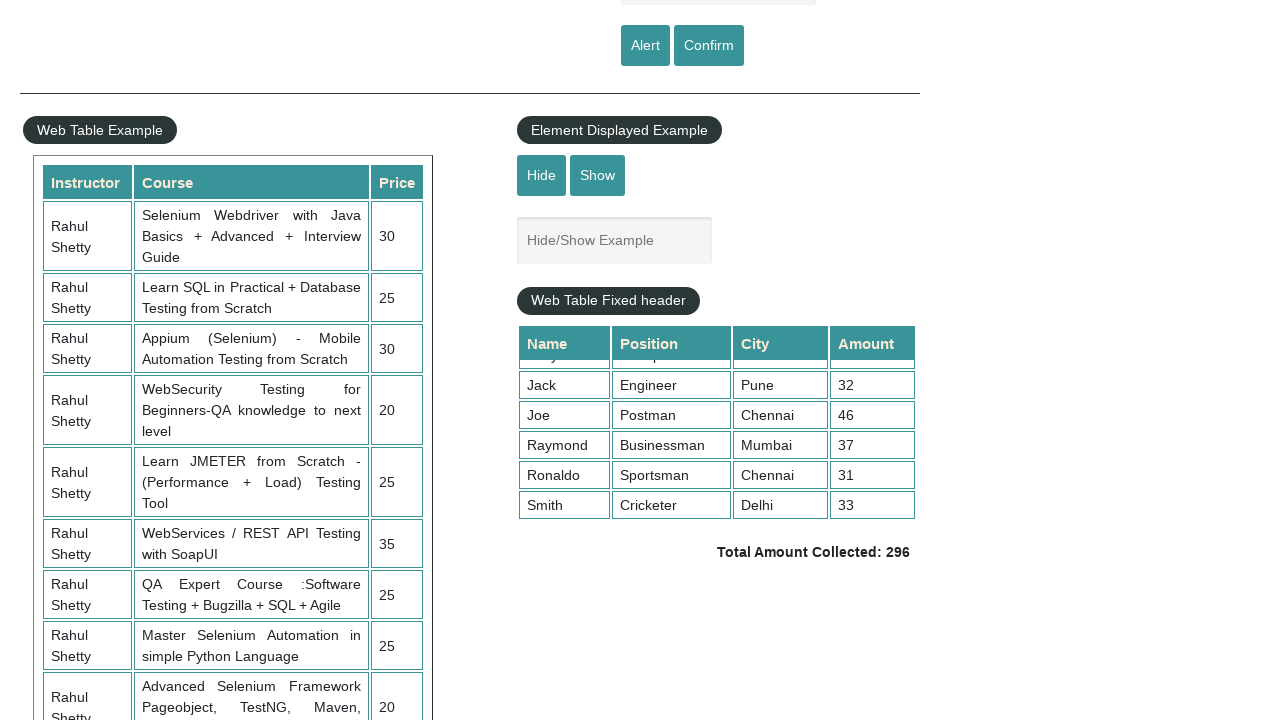

Verified that calculated sum (296) matches displayed total (296)
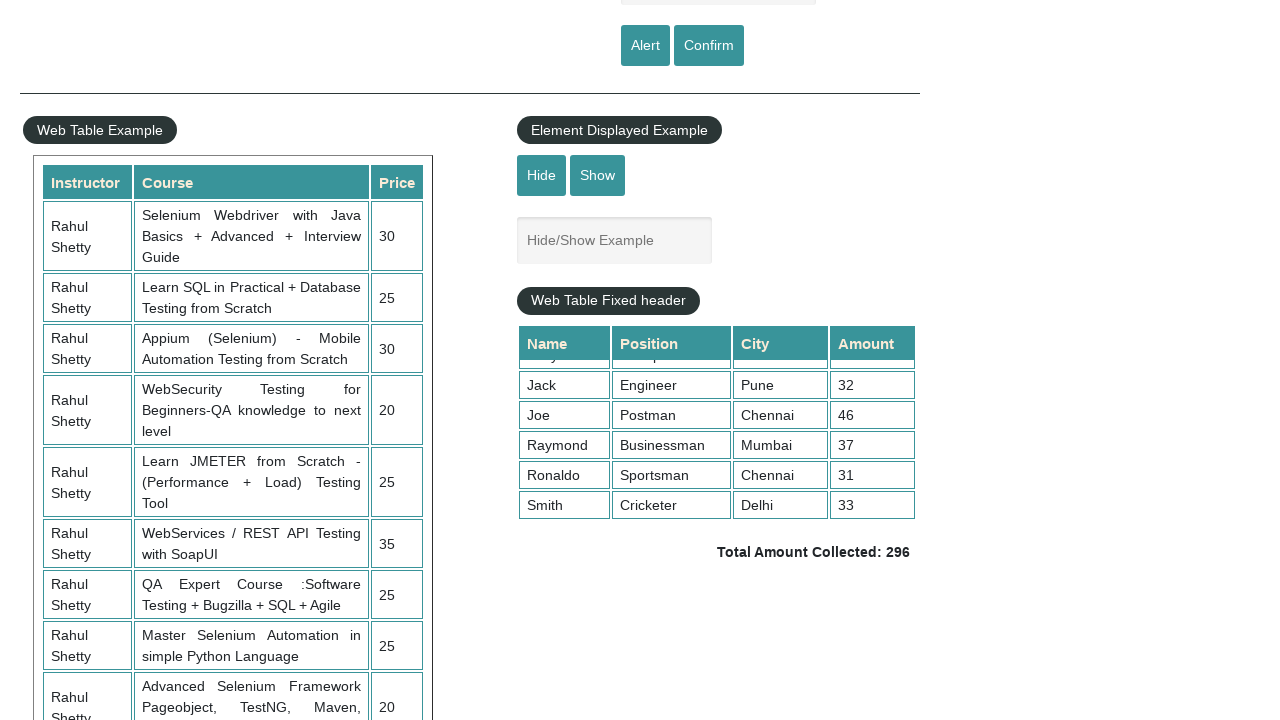

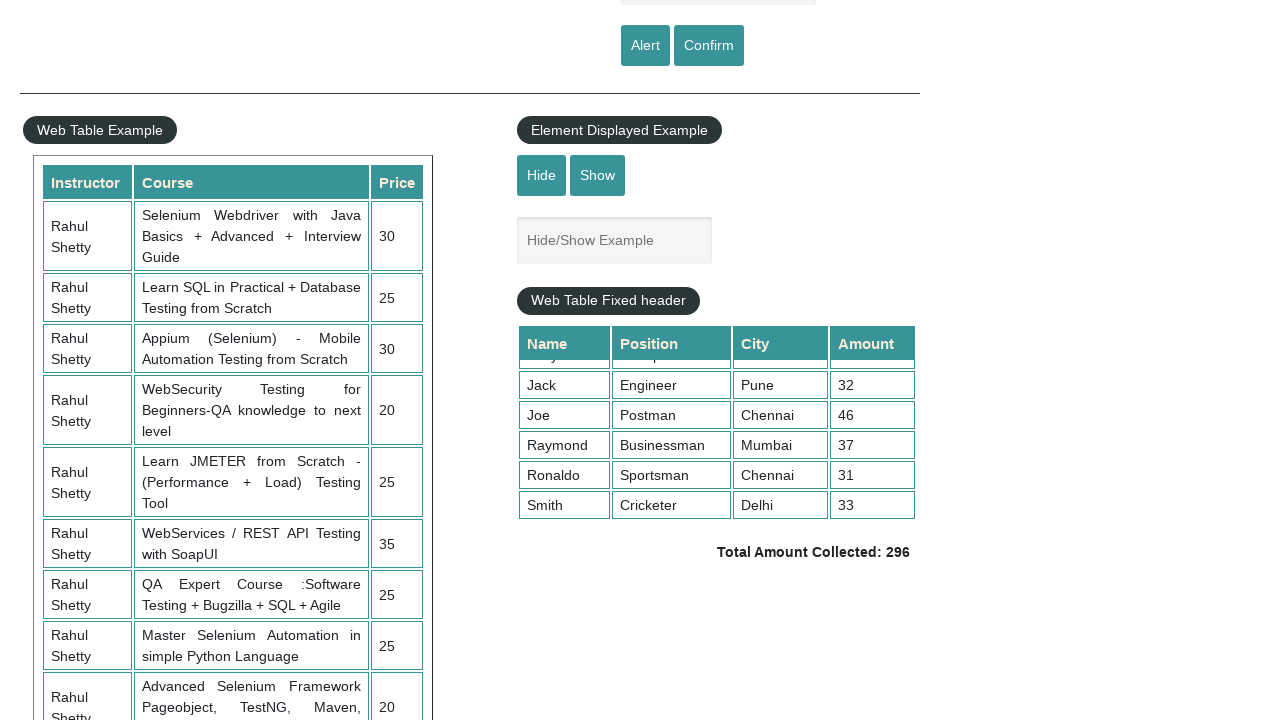